Simple smoke test that navigates to the Mumbai Indians cricket team website and verifies the page loads

Starting URL: https://www.mumbaiindians.com/

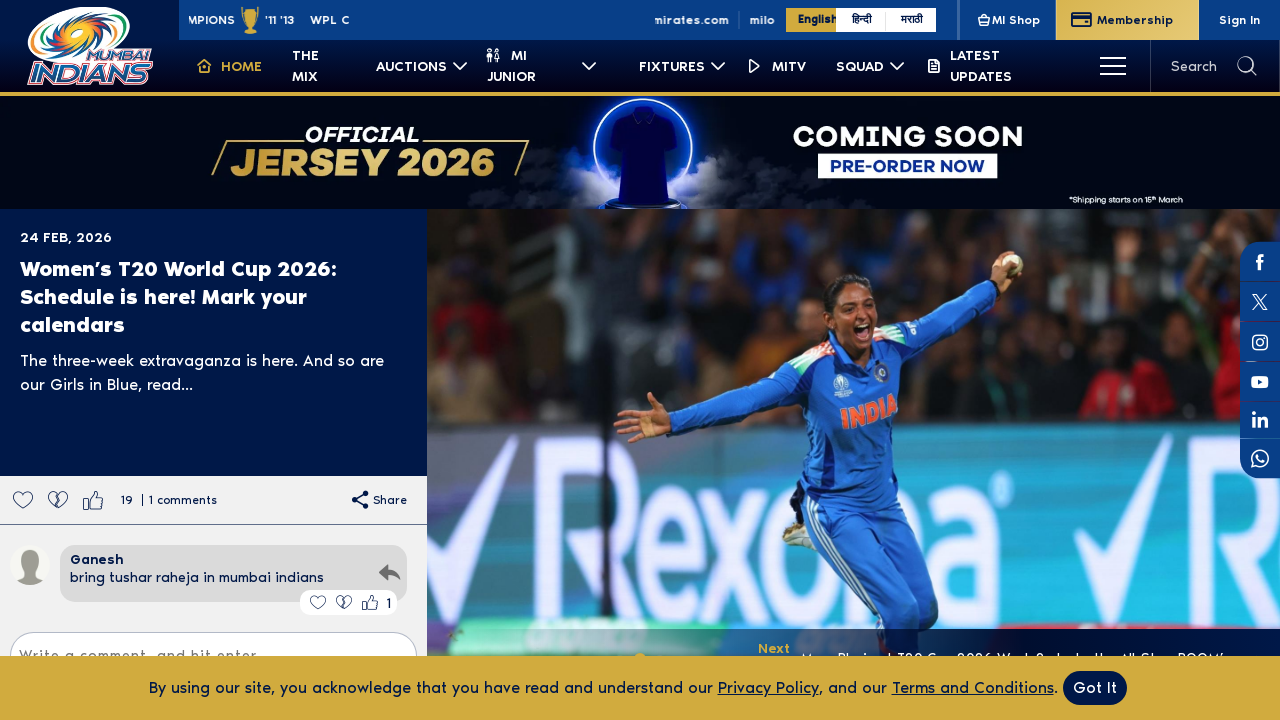

Page DOM content loaded
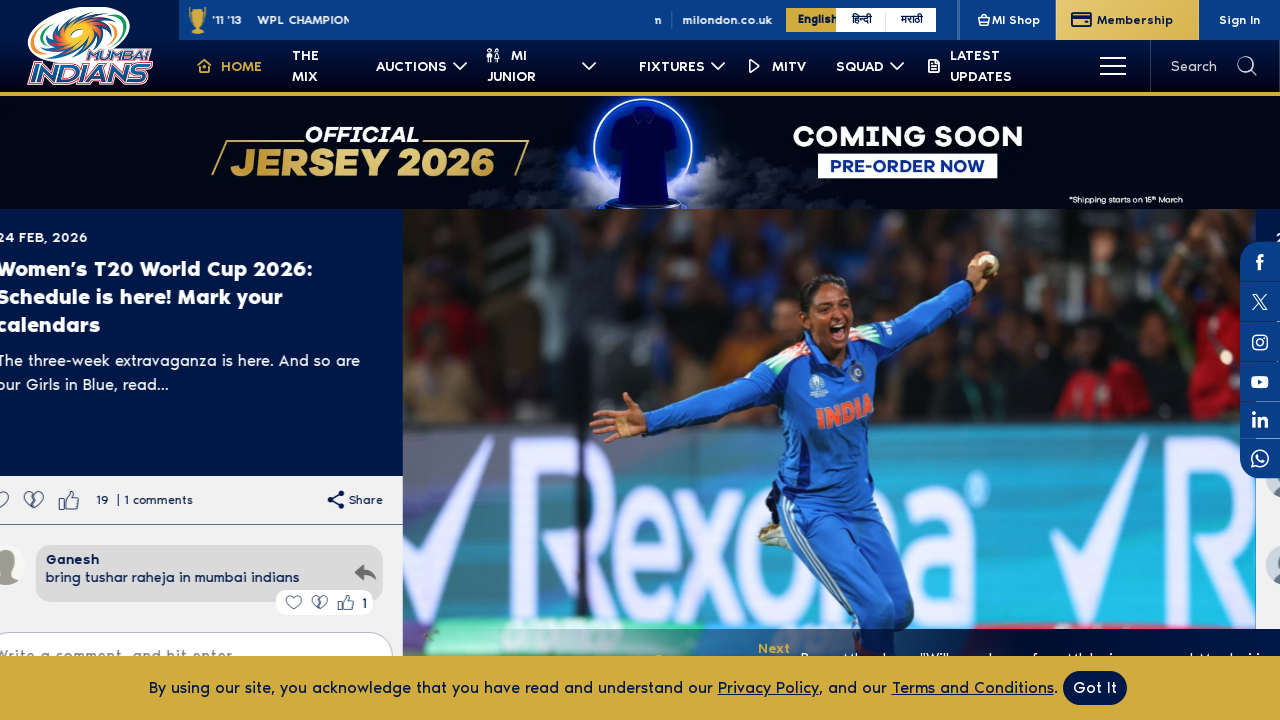

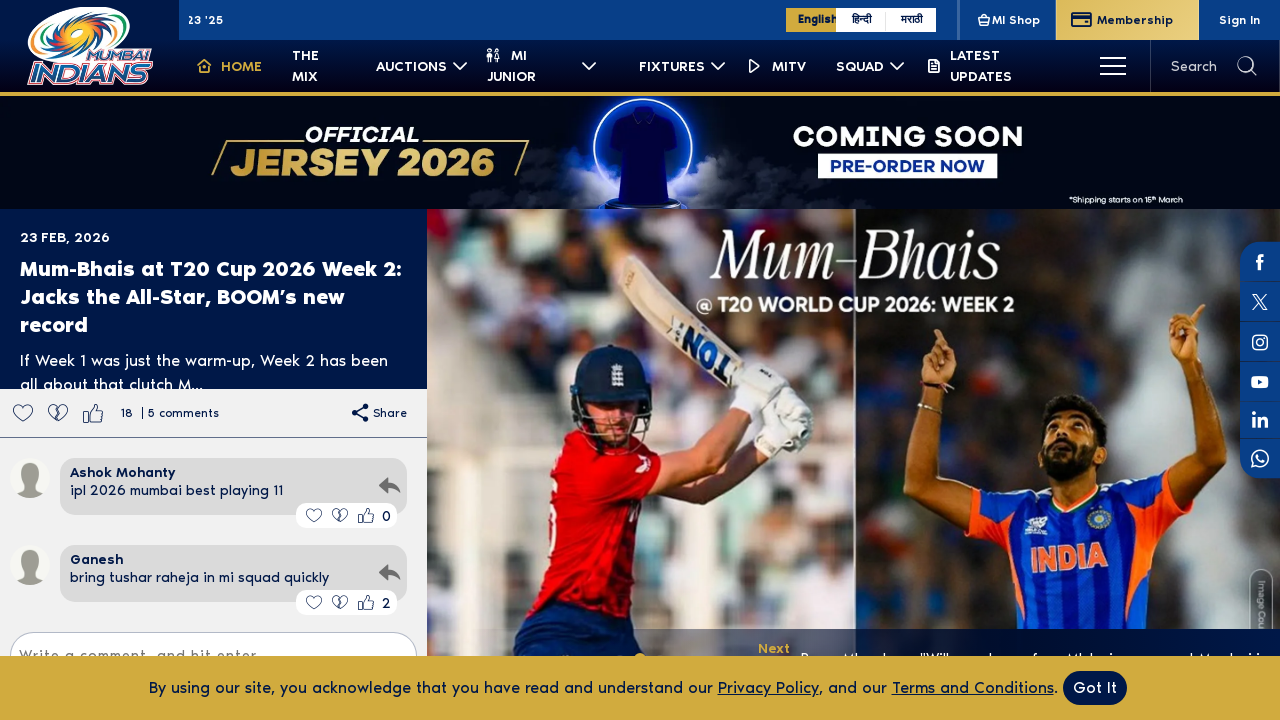